Navigates to a Google Play Store app page and verifies that the app logo element is present

Starting URL: https://play.google.com/store/apps/details?id=com.netmarble.sololv&hl=en&pli=1

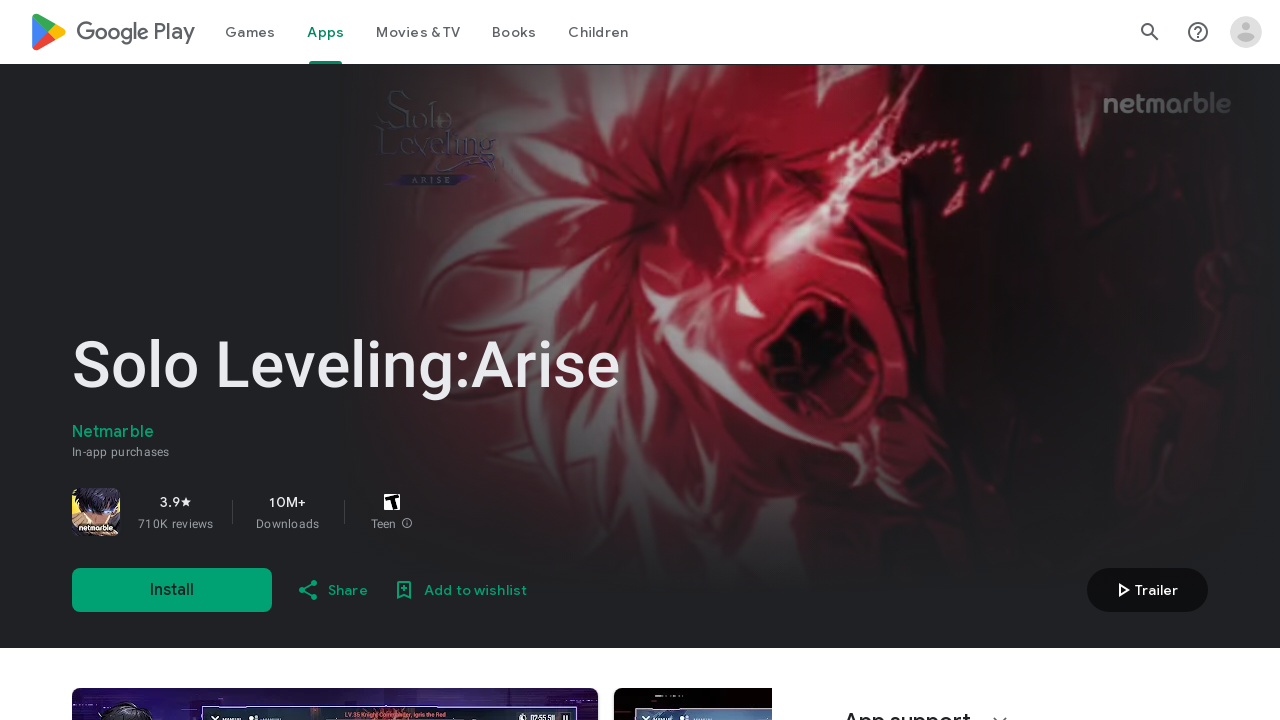

Navigated to Google Play Store app page for Solo Leveling: Arise
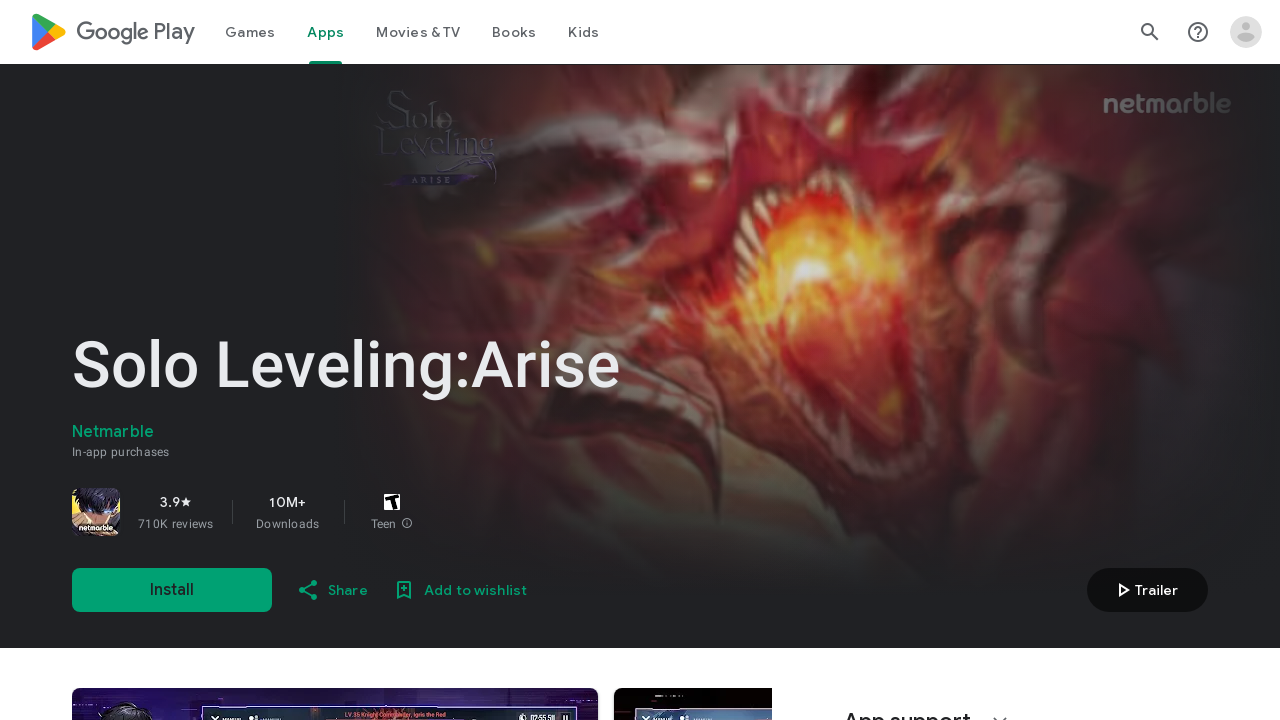

App logo element loaded and is present on the page
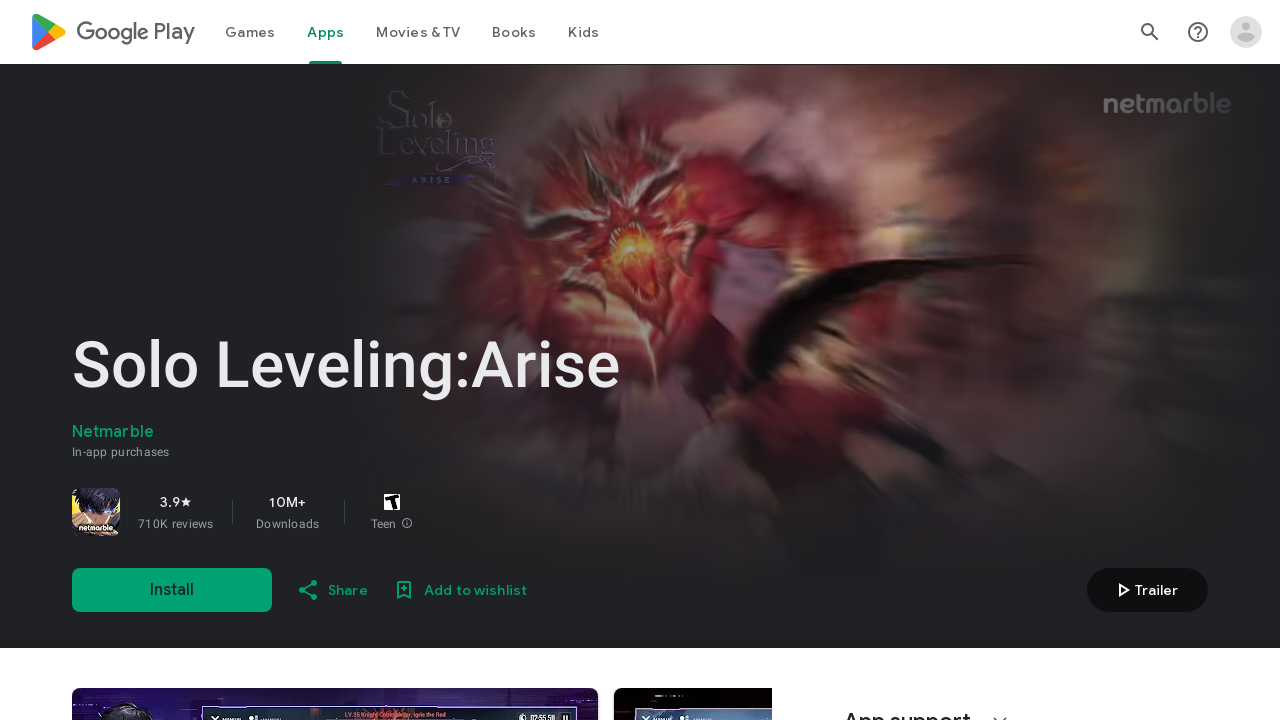

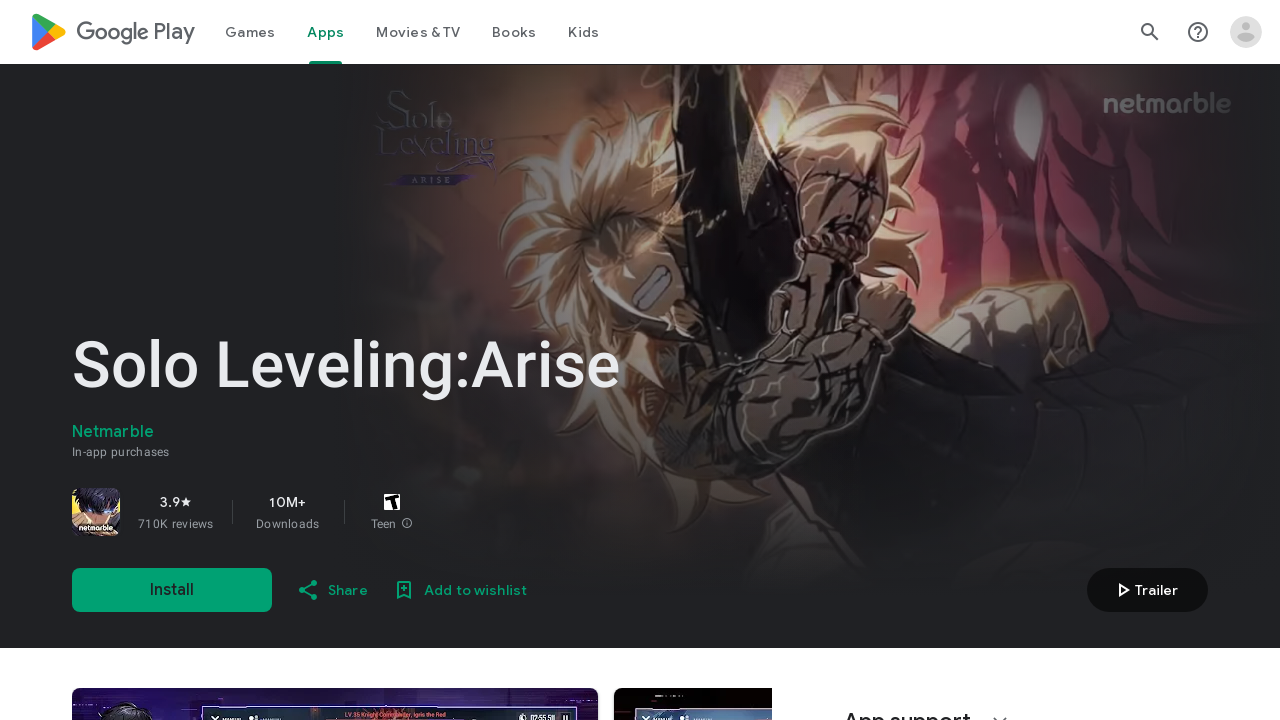